Tests form interaction on Salesforce free trial page by filling the last name field and clicking on Contact and rights links

Starting URL: https://www.salesforce.com/in/form/signup/freetrial-sales/

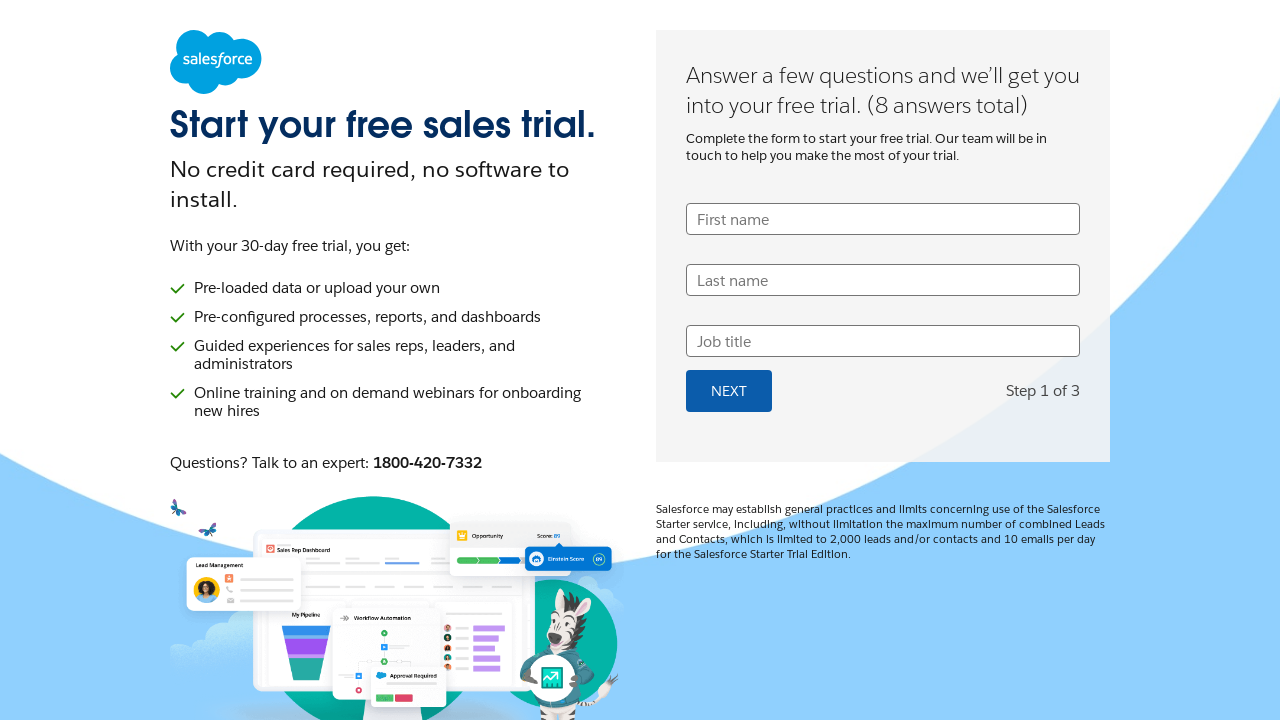

Filled last name field with 'Narde' on input[name='UserLastName']
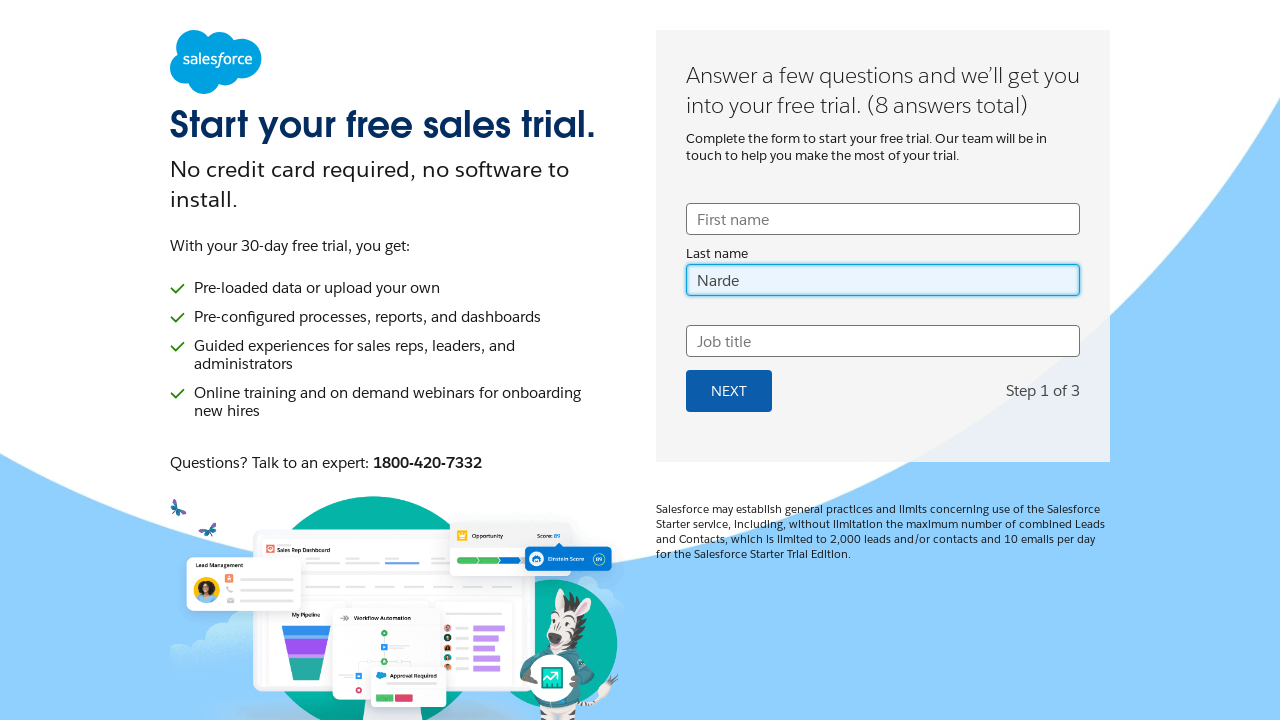

Clicked on Contact link at (883, 532) on text=Contact
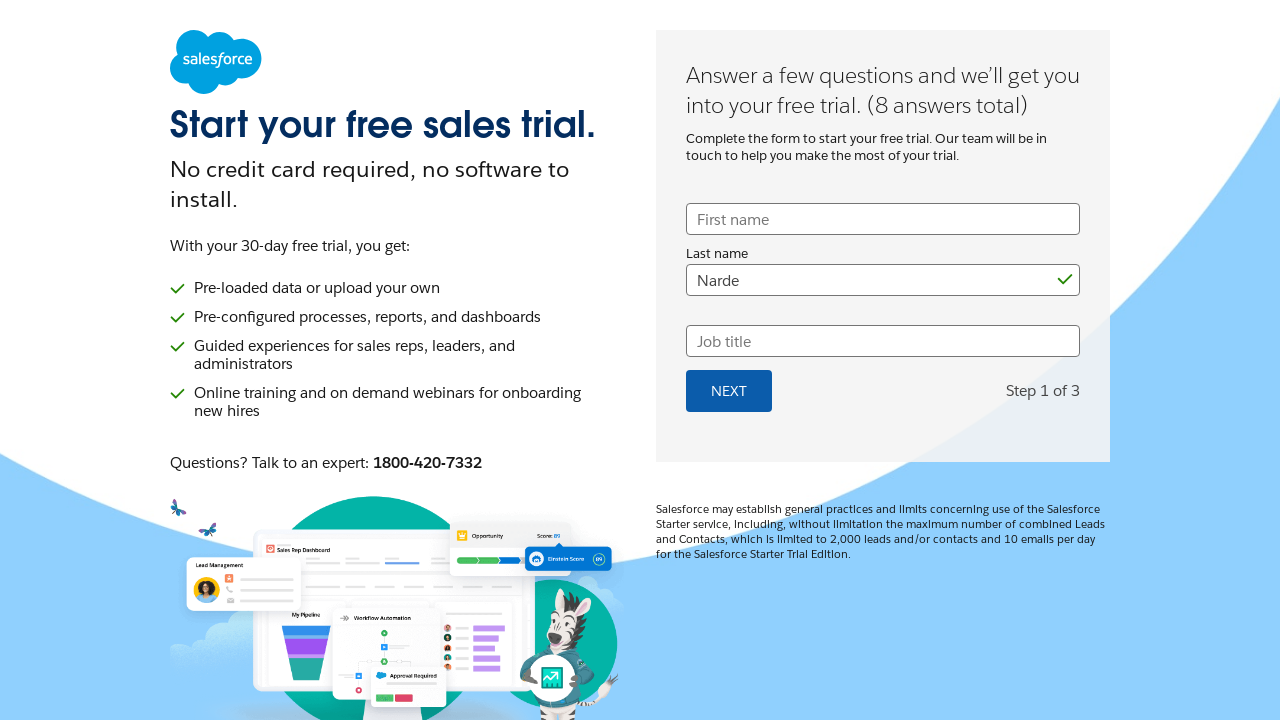

Clicked on link containing 'rights' at (621, 642) on a:has-text('rights')
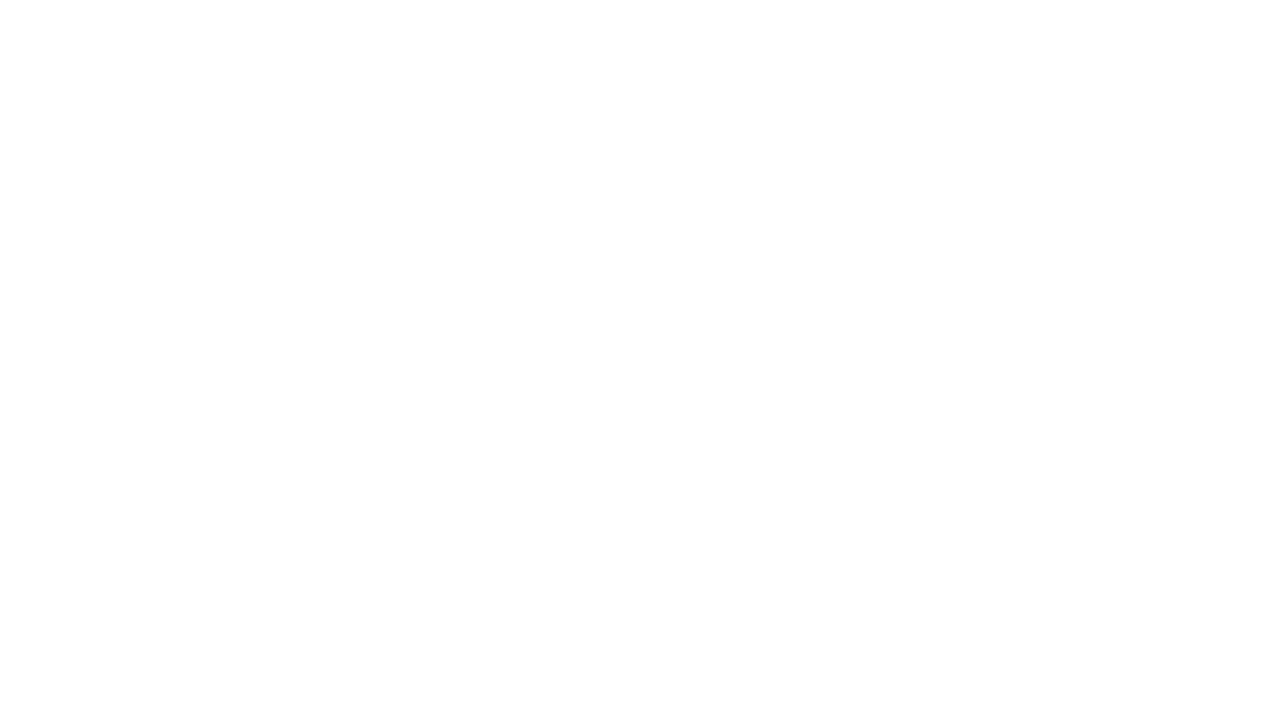

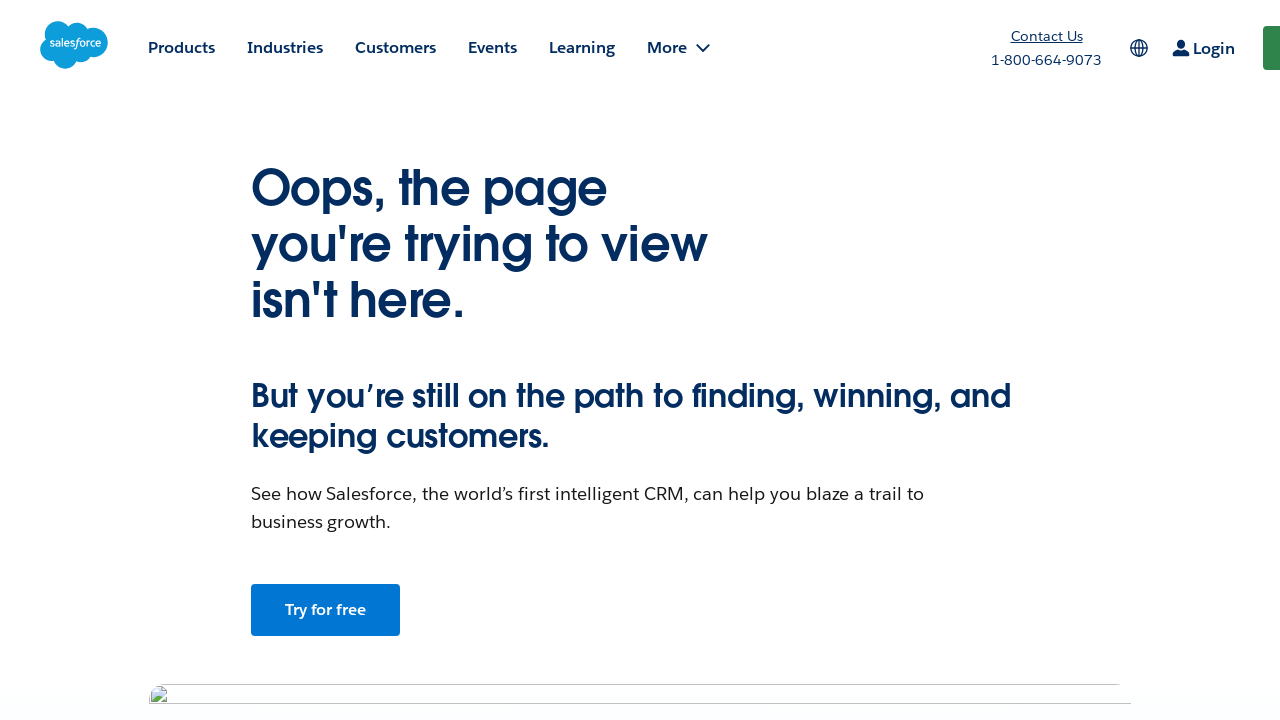